Tests a calendar date picker by navigating through year and month views to select June 15, 2027, then verifies the date inputs contain the correct values.

Starting URL: https://rahulshettyacademy.com/seleniumPractise/#/offers

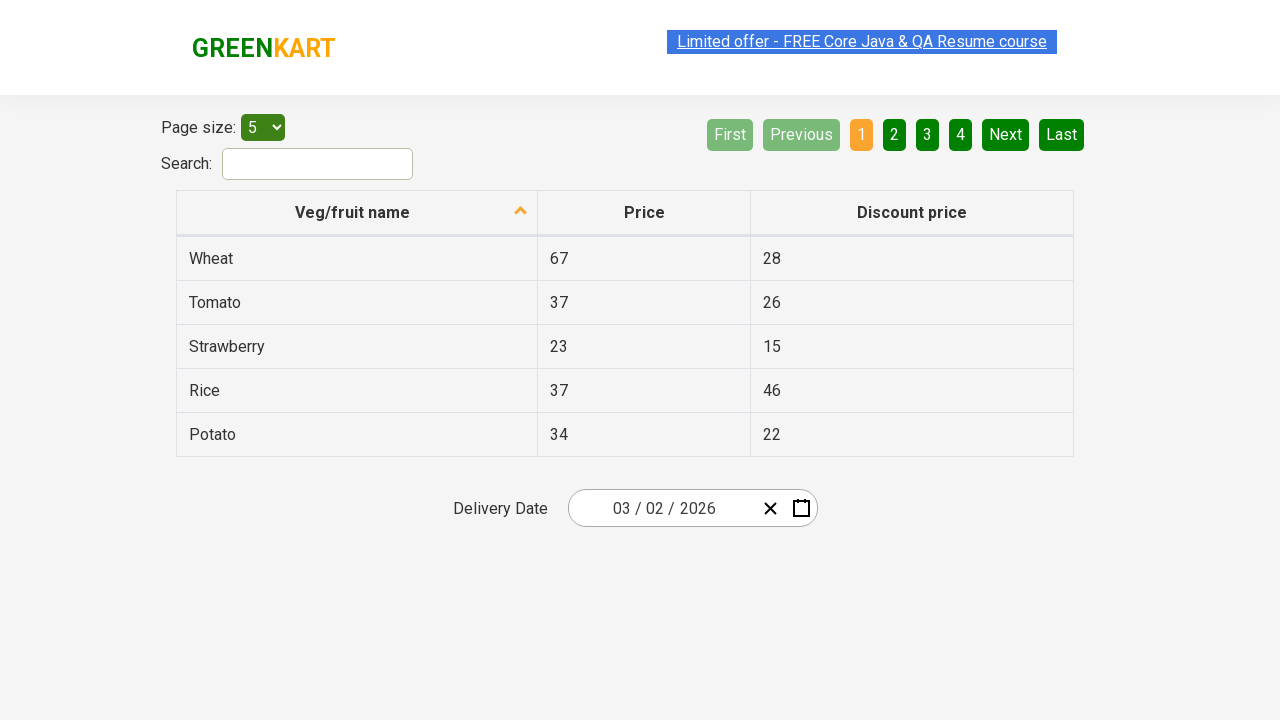

Clicked date picker input group to open calendar at (662, 508) on .react-date-picker__inputGroup
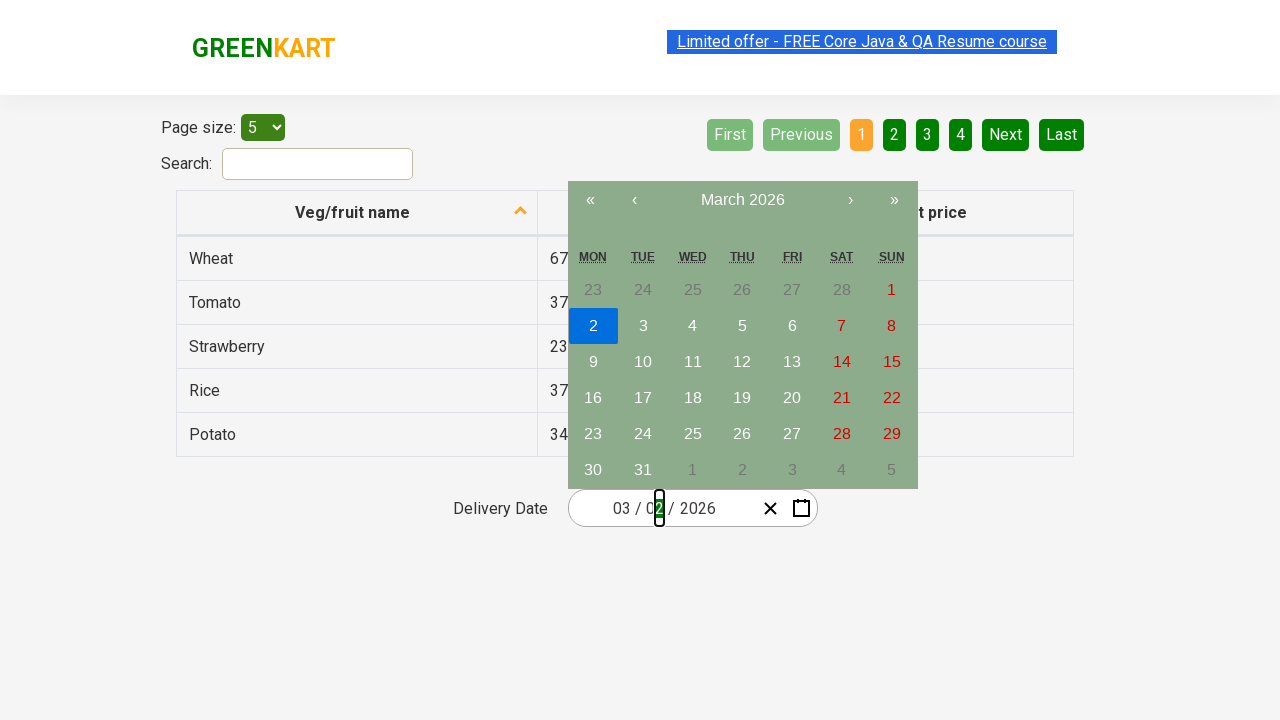

Clicked navigation label first time to navigate to year view at (742, 200) on .react-calendar__navigation__label
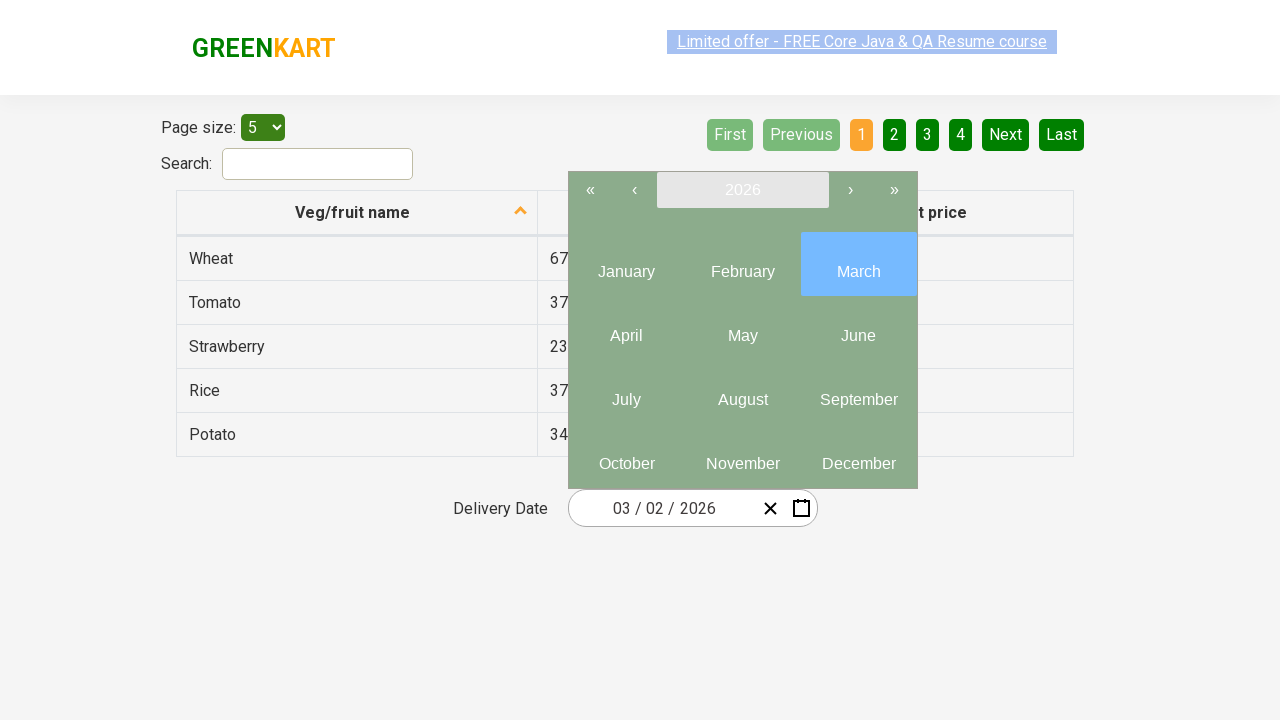

Clicked navigation label second time to navigate to decade view at (742, 190) on .react-calendar__navigation__label
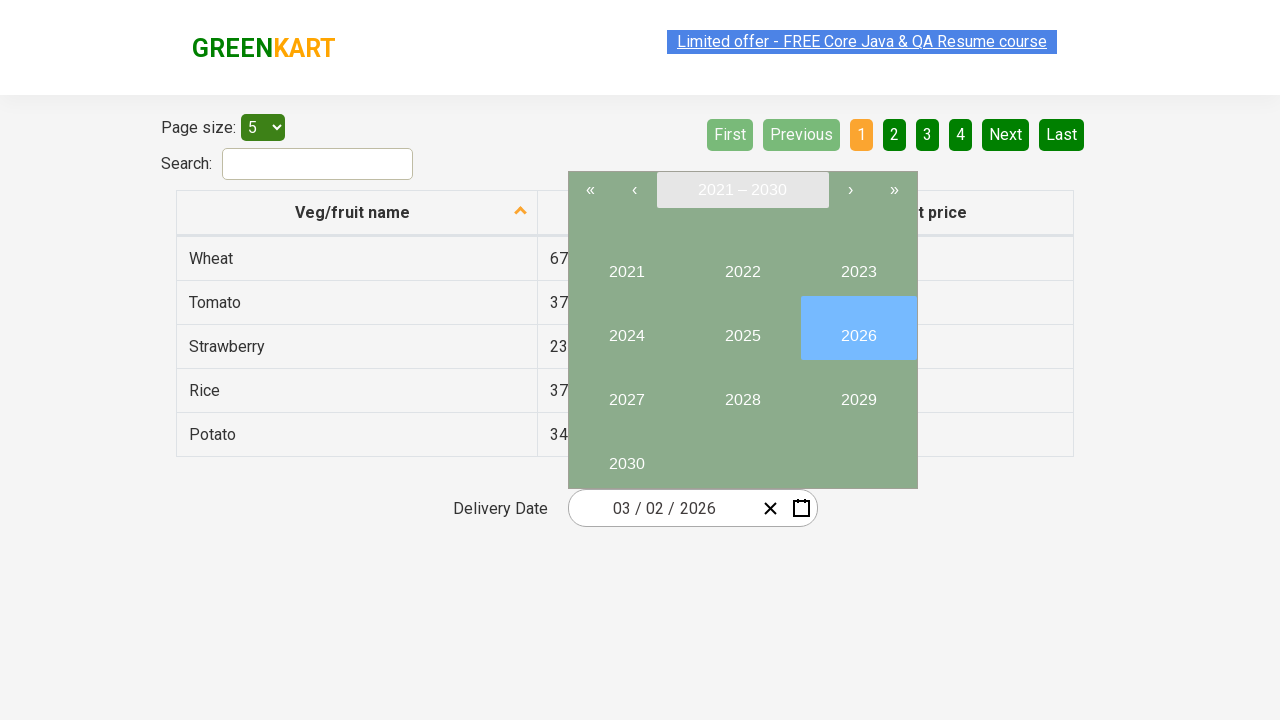

Selected year 2027 at (626, 392) on button:has-text('2027')
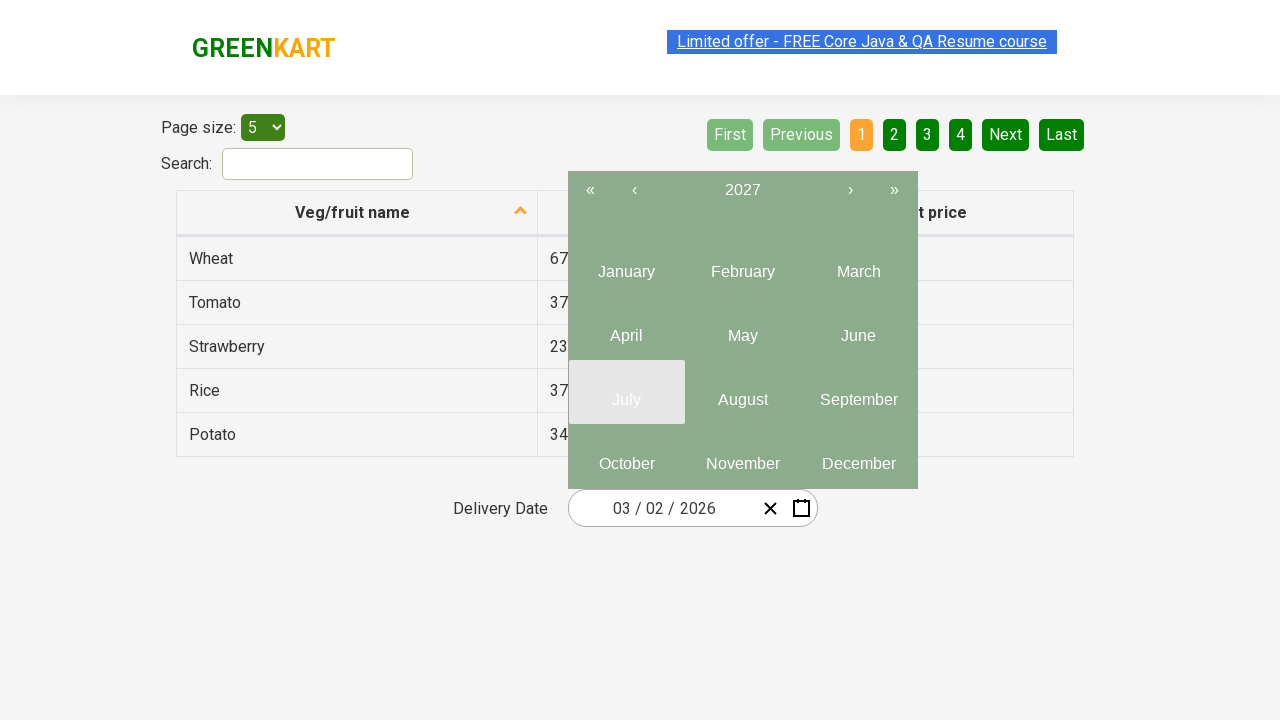

Selected June (month 6) at (858, 328) on .react-calendar__year-view__months__month >> nth=5
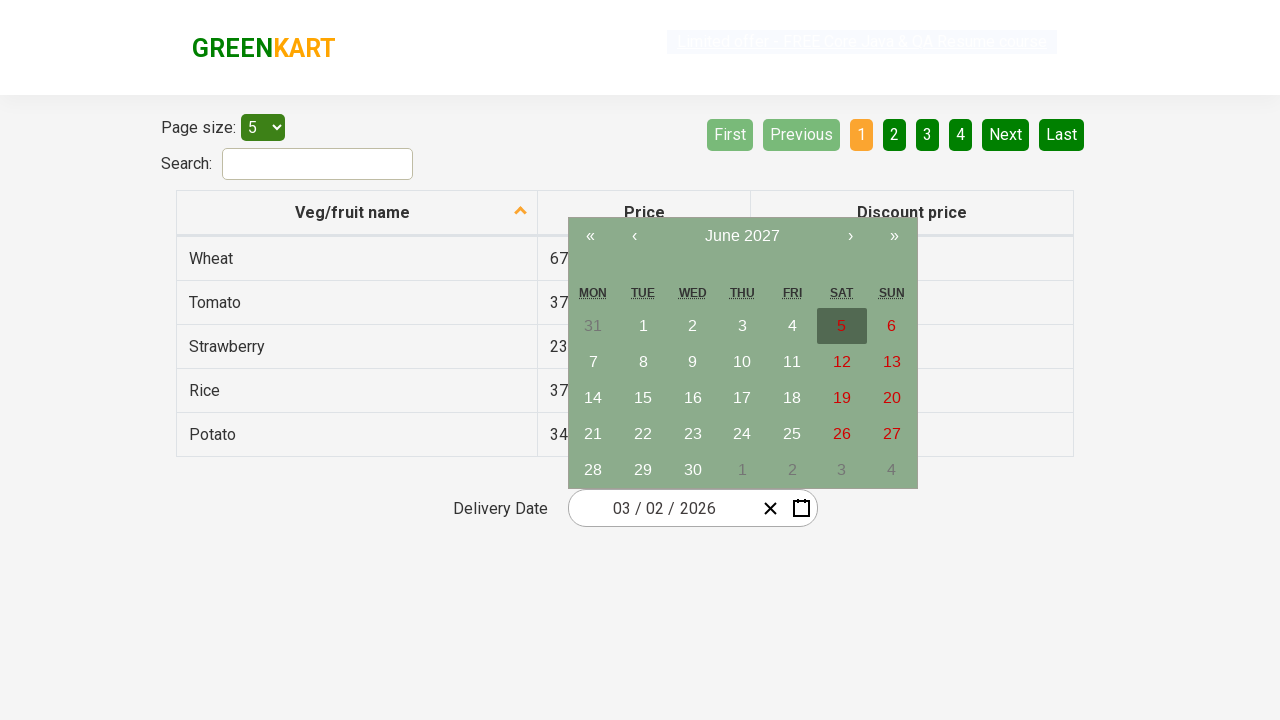

Selected day 15 at (643, 398) on abbr:has-text('15')
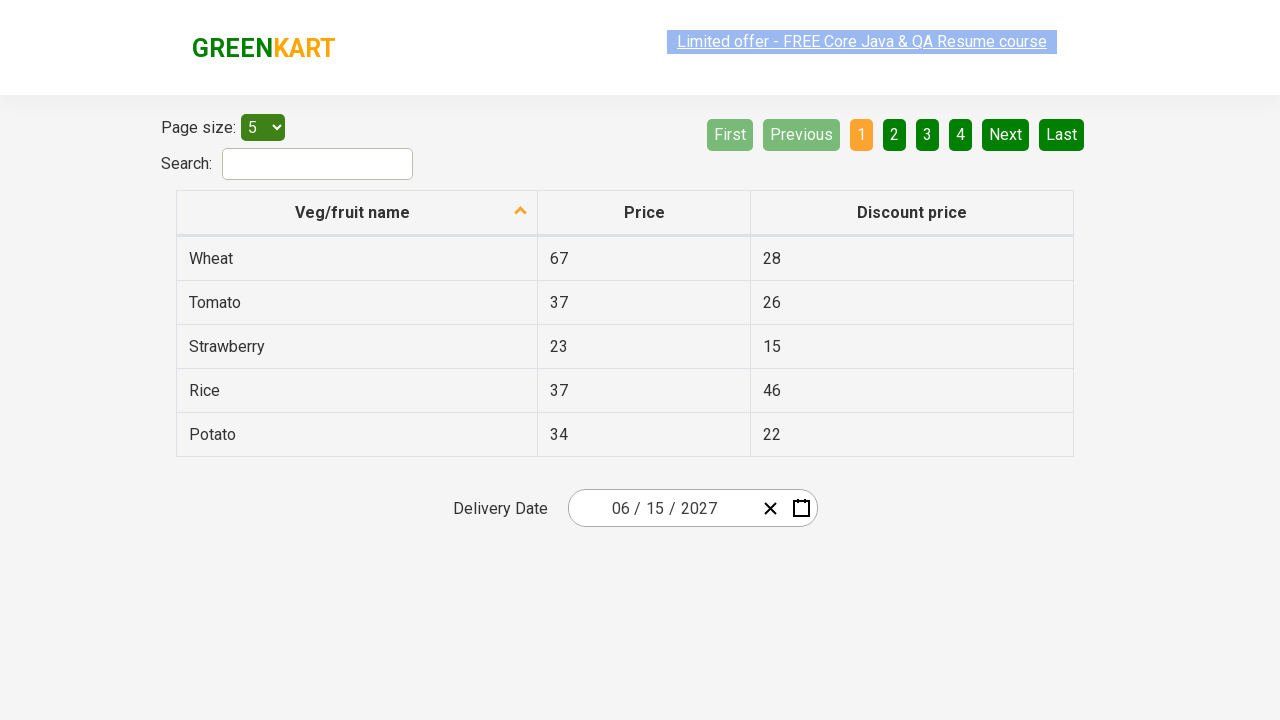

Retrieved all date input fields
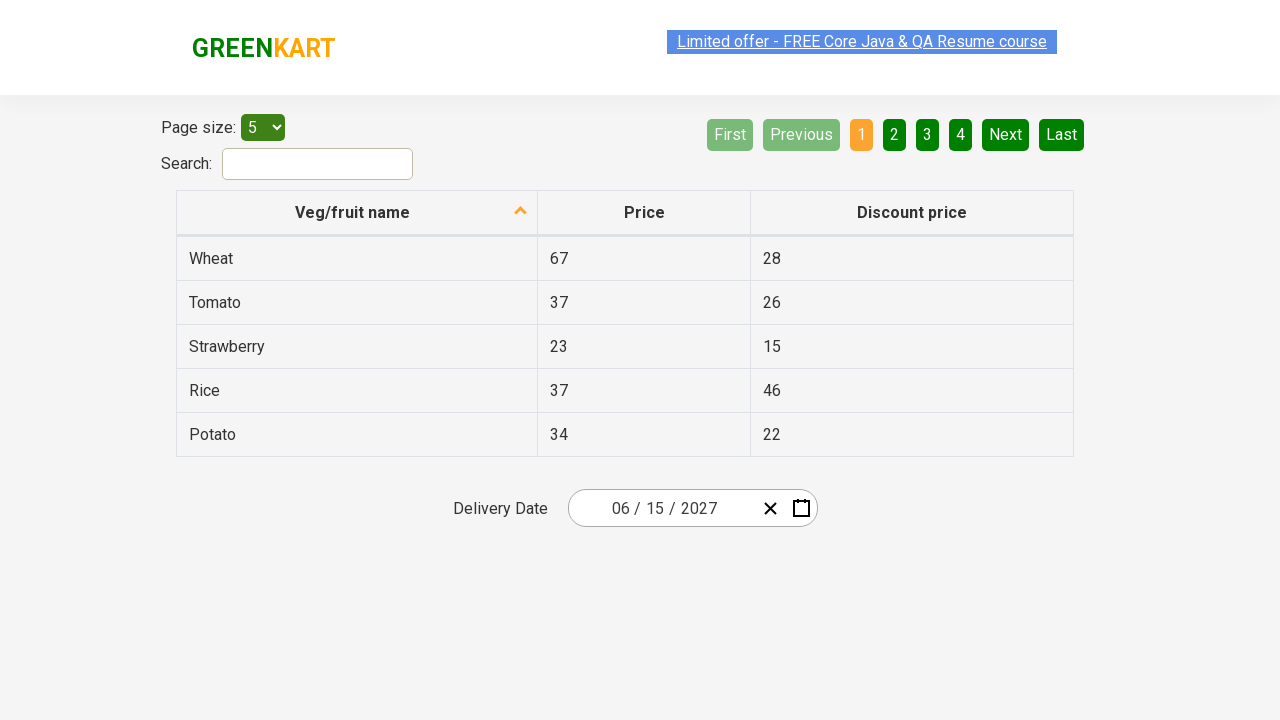

Verified input field 0 contains expected value '6'
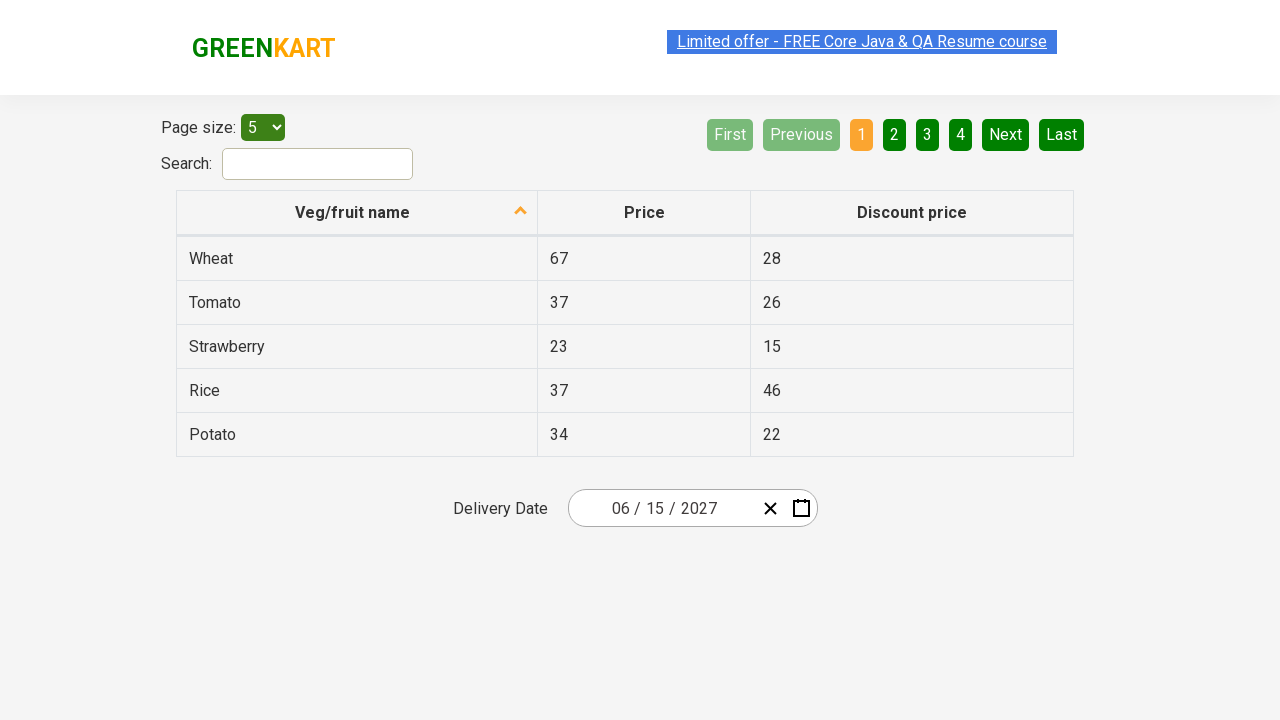

Verified input field 1 contains expected value '15'
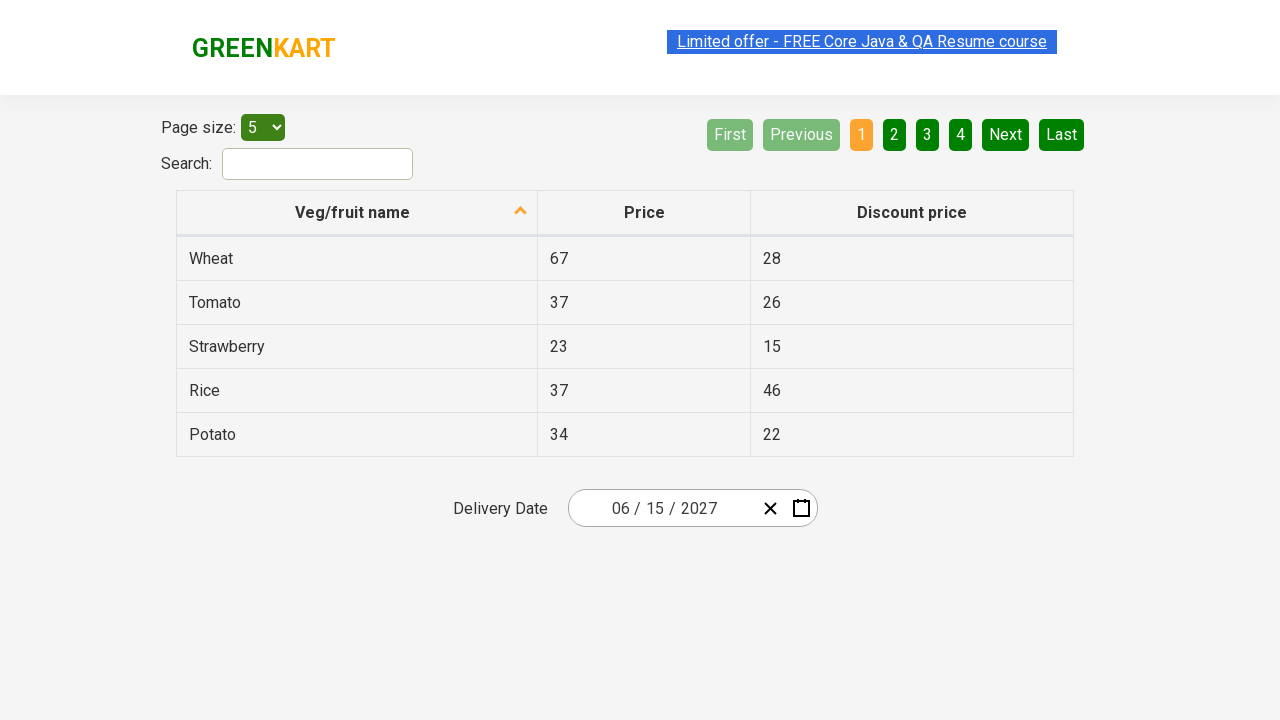

Verified input field 2 contains expected value '2027'
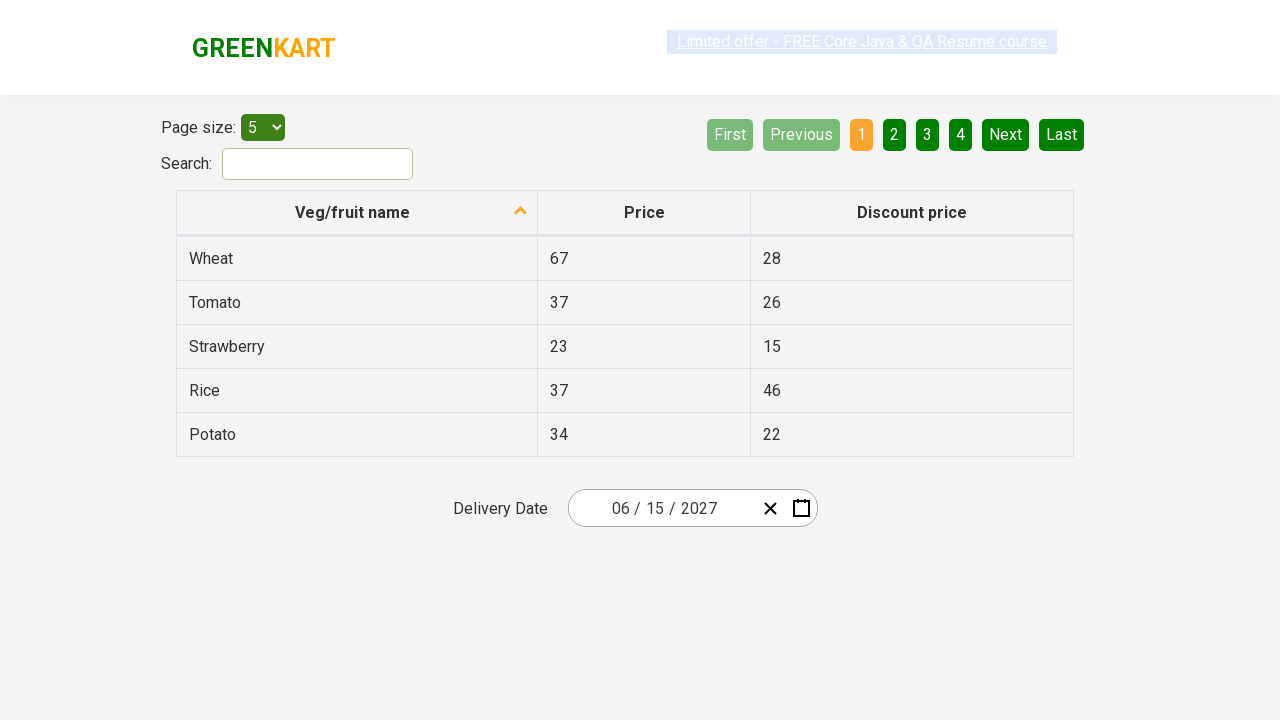

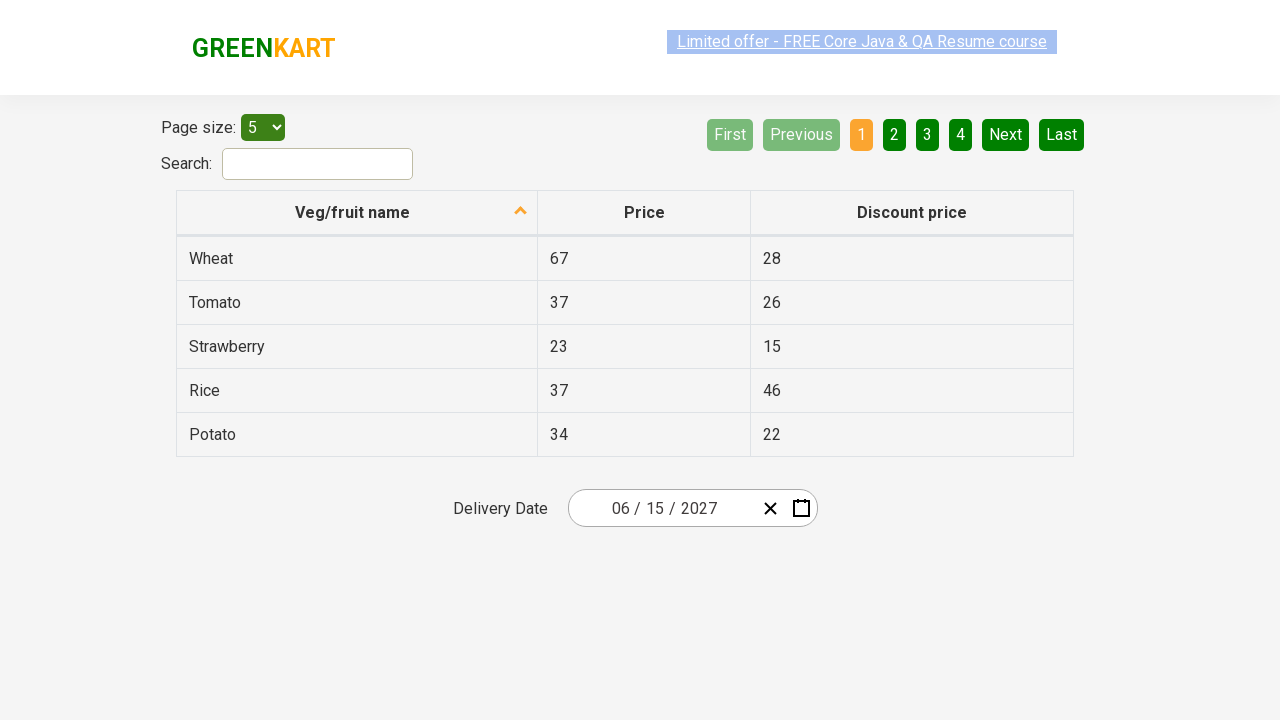